Tests that the complete all checkbox updates state when individual items are completed or cleared

Starting URL: https://demo.playwright.dev/todomvc

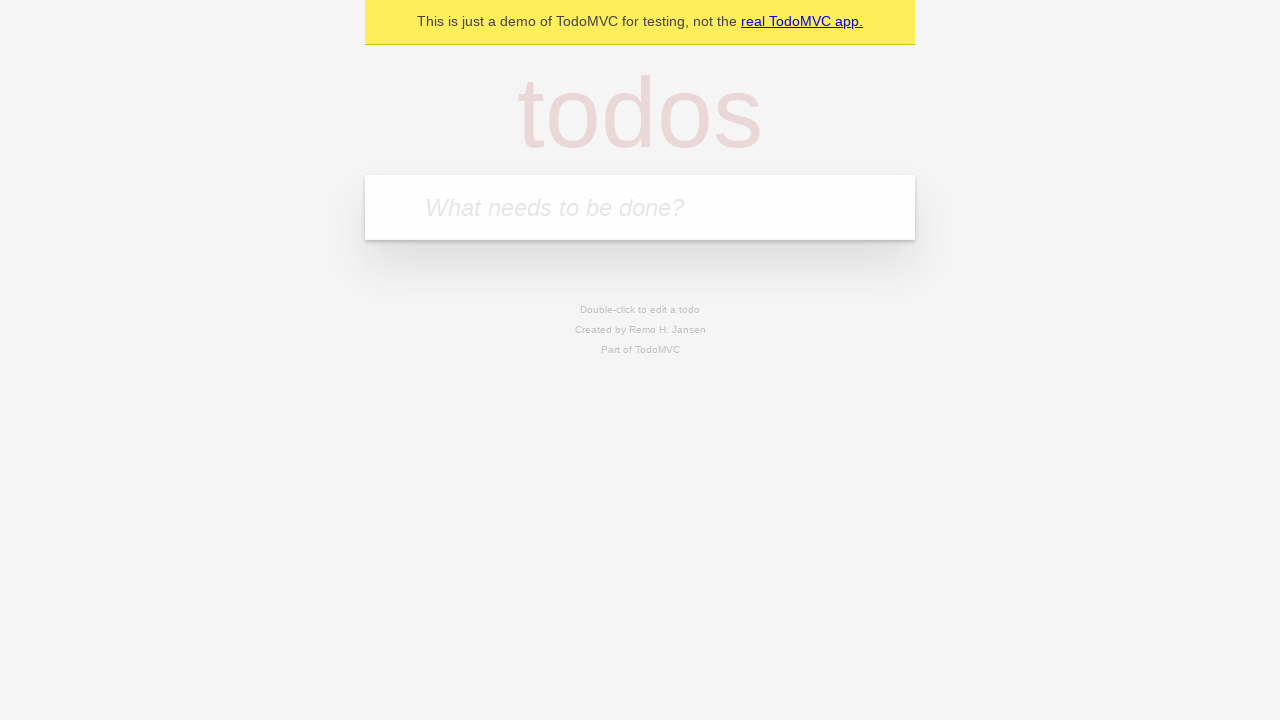

Filled todo input with 'buy some cheese' on internal:attr=[placeholder="What needs to be done?"i]
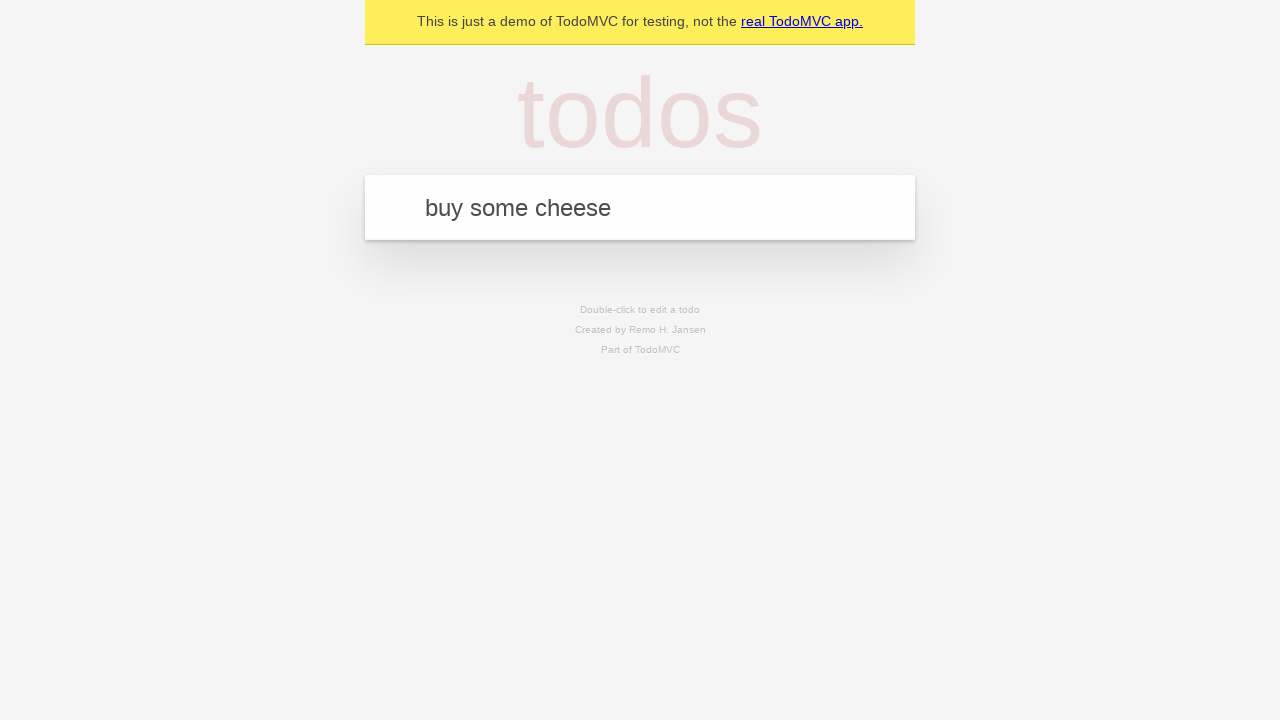

Pressed Enter to create todo item 'buy some cheese' on internal:attr=[placeholder="What needs to be done?"i]
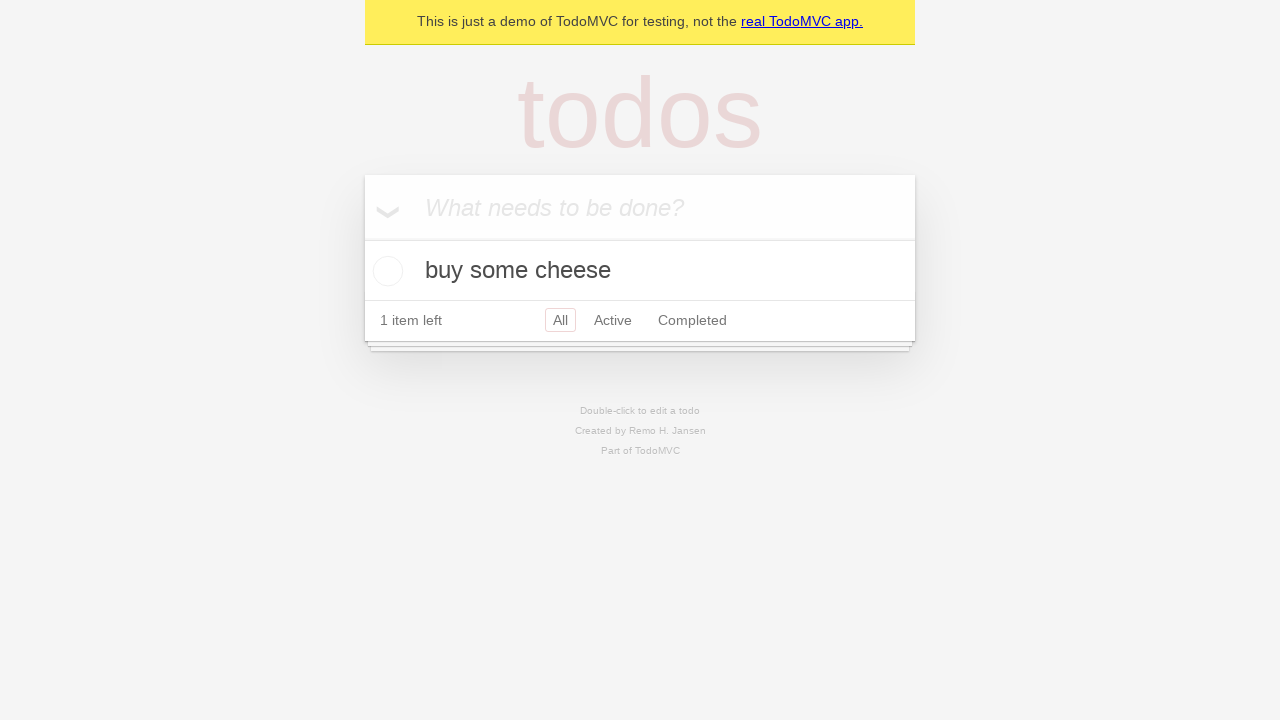

Filled todo input with 'feed the cat' on internal:attr=[placeholder="What needs to be done?"i]
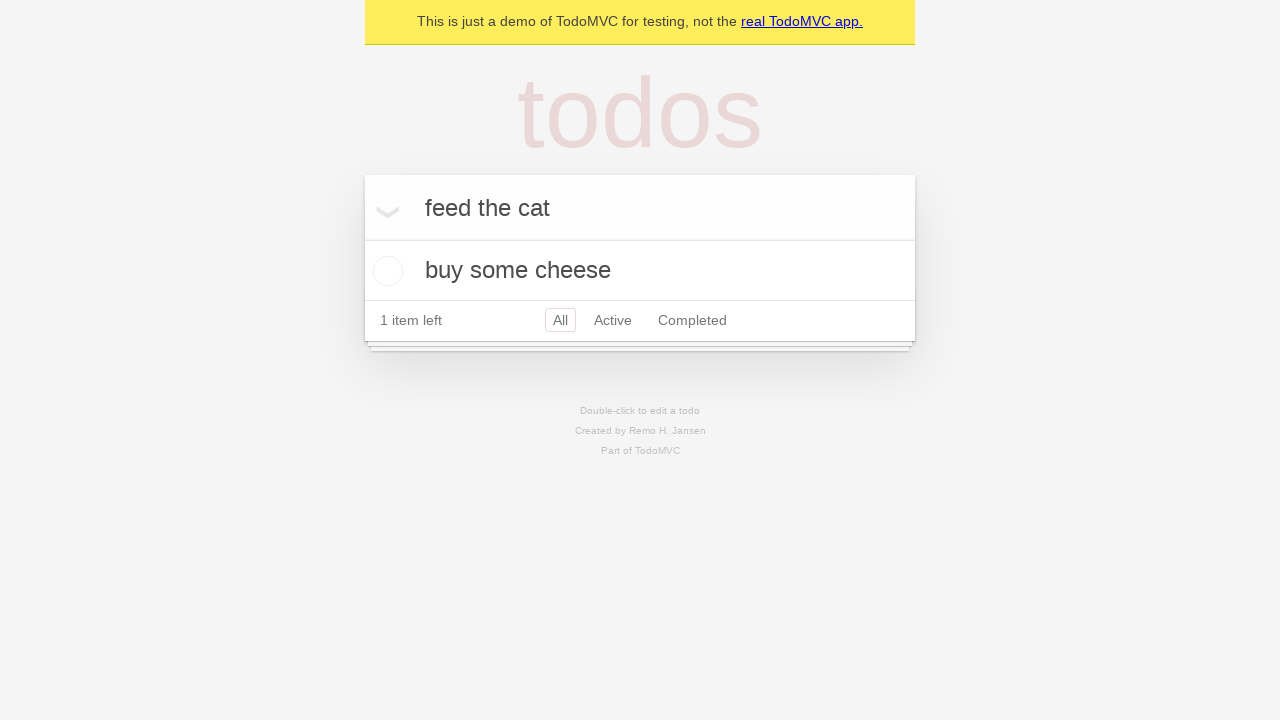

Pressed Enter to create todo item 'feed the cat' on internal:attr=[placeholder="What needs to be done?"i]
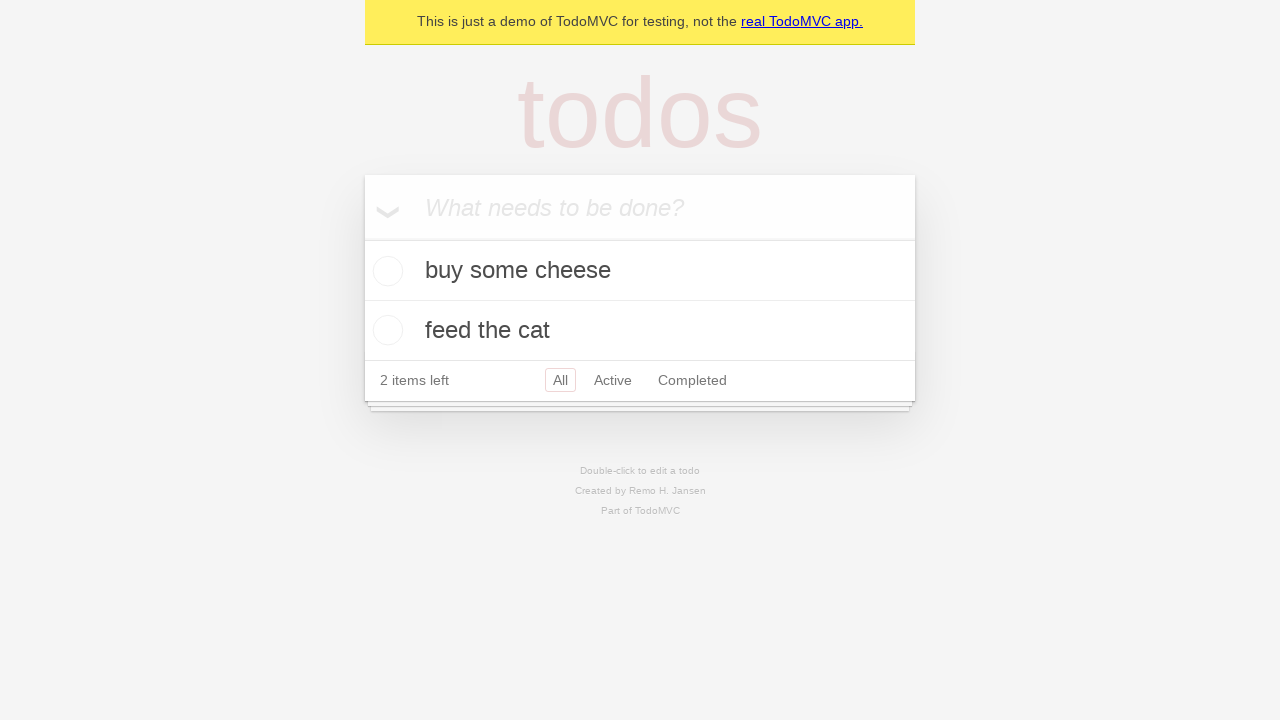

Filled todo input with 'book a doctors appointment' on internal:attr=[placeholder="What needs to be done?"i]
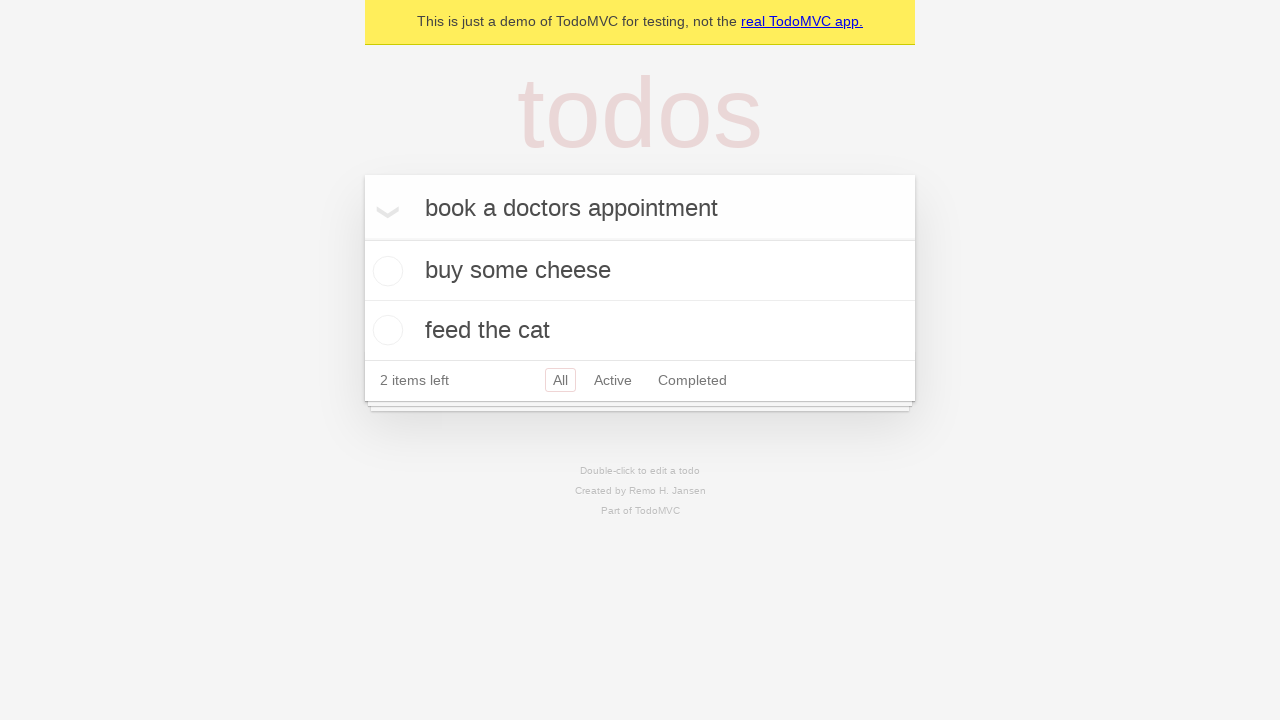

Pressed Enter to create todo item 'book a doctors appointment' on internal:attr=[placeholder="What needs to be done?"i]
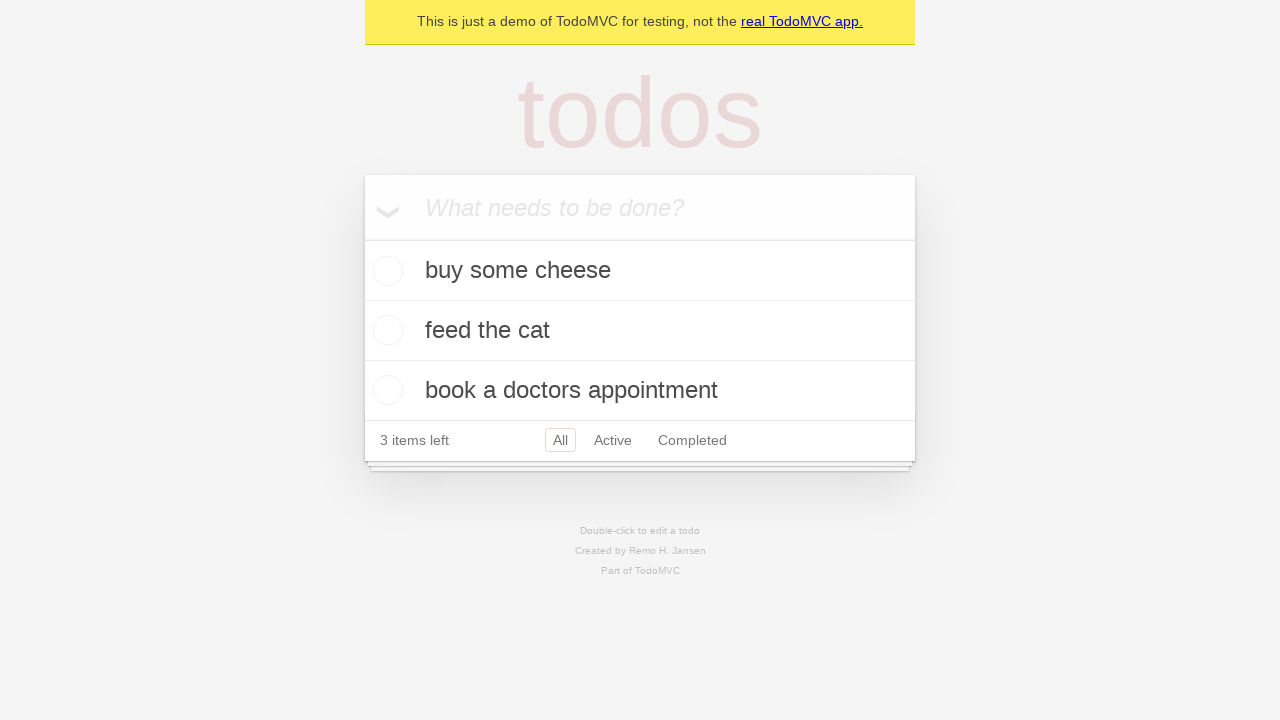

Checked 'Mark all as complete' checkbox to mark all items as completed at (362, 238) on internal:label="Mark all as complete"i
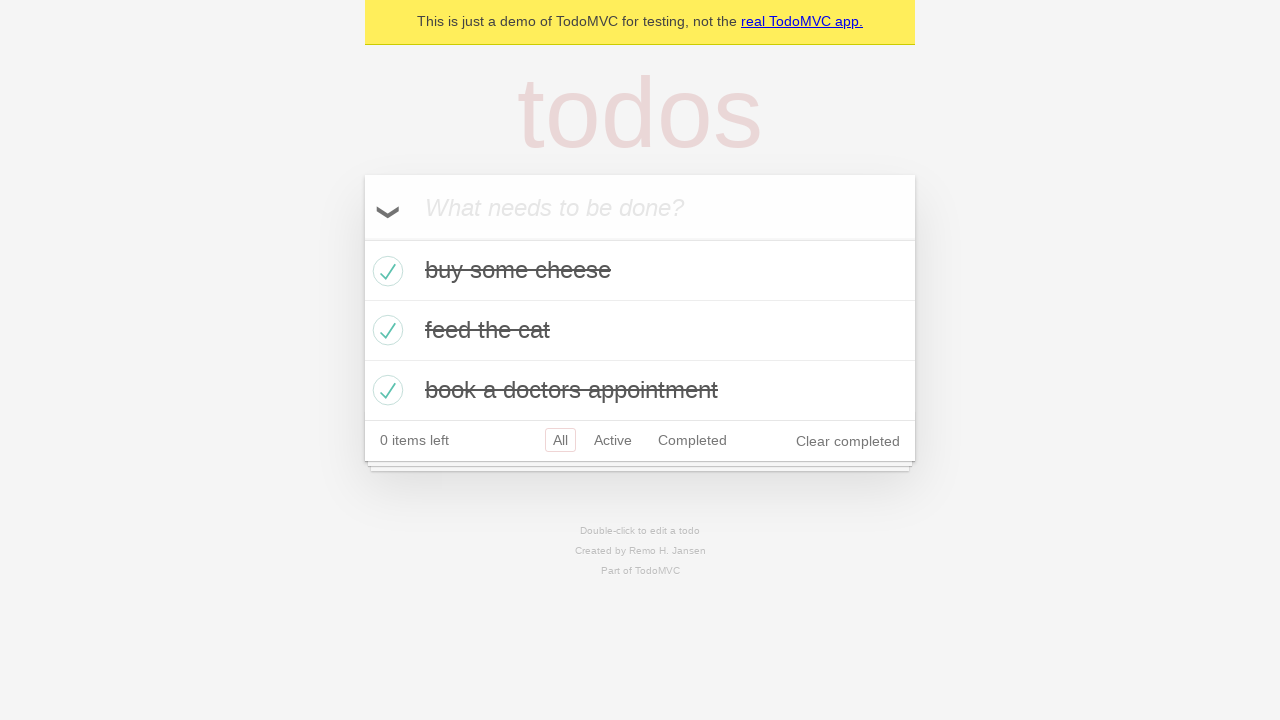

Unchecked the first todo item to mark it as incomplete at (385, 271) on internal:testid=[data-testid="todo-item"s] >> nth=0 >> internal:role=checkbox
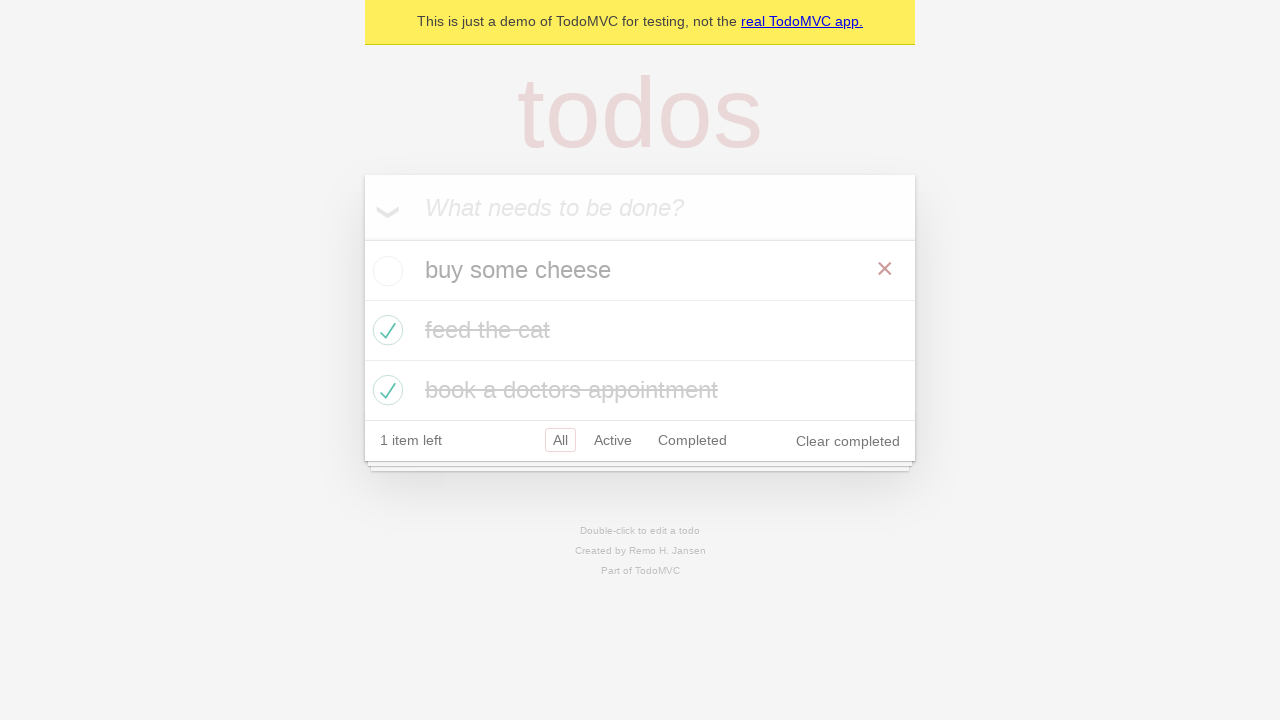

Checked the first todo item to mark it as complete again at (385, 271) on internal:testid=[data-testid="todo-item"s] >> nth=0 >> internal:role=checkbox
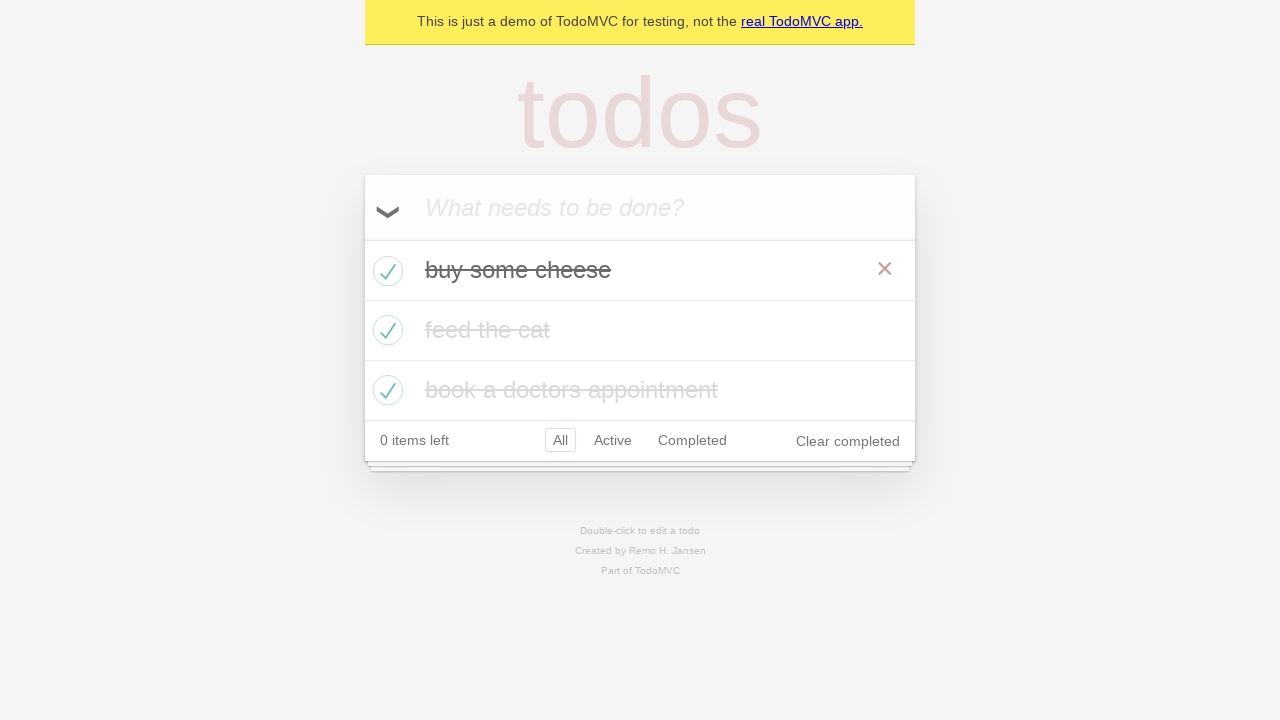

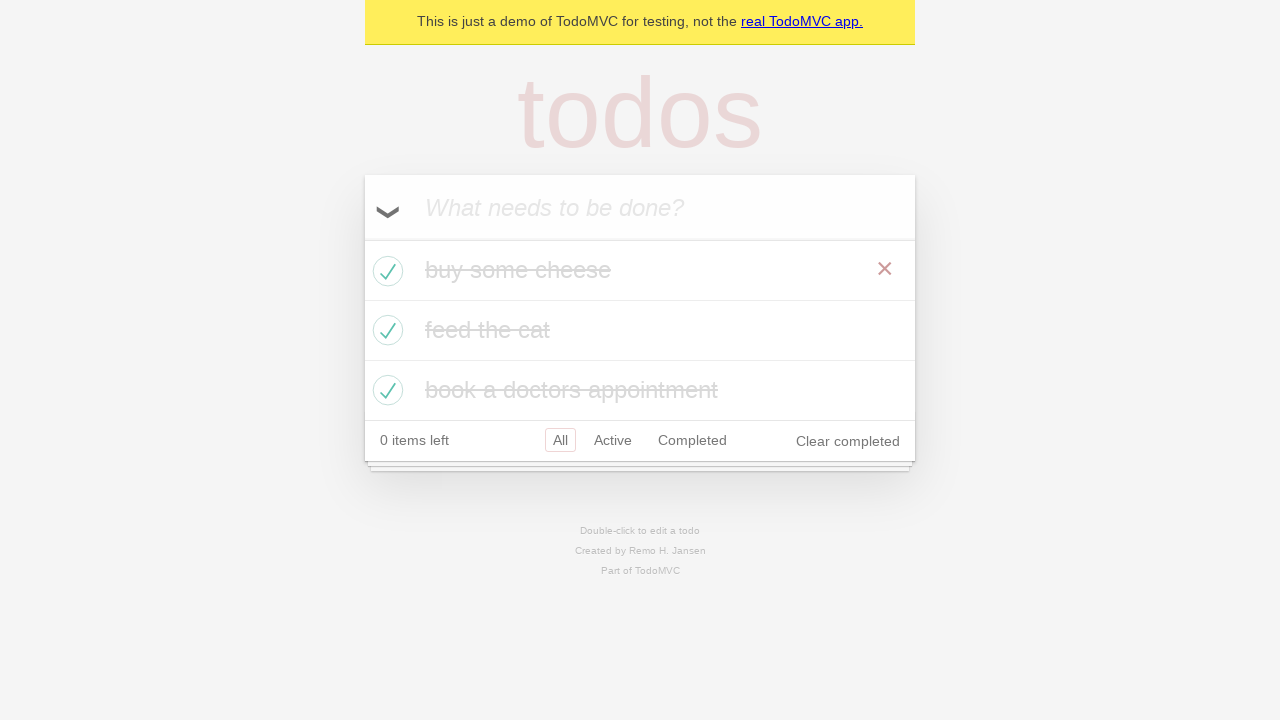